Tests the search filter functionality on a produce offers page by searching for "Rice" and verifying that filtered results contain the search term

Starting URL: https://rahulshettyacademy.com/seleniumPractise/#/offers

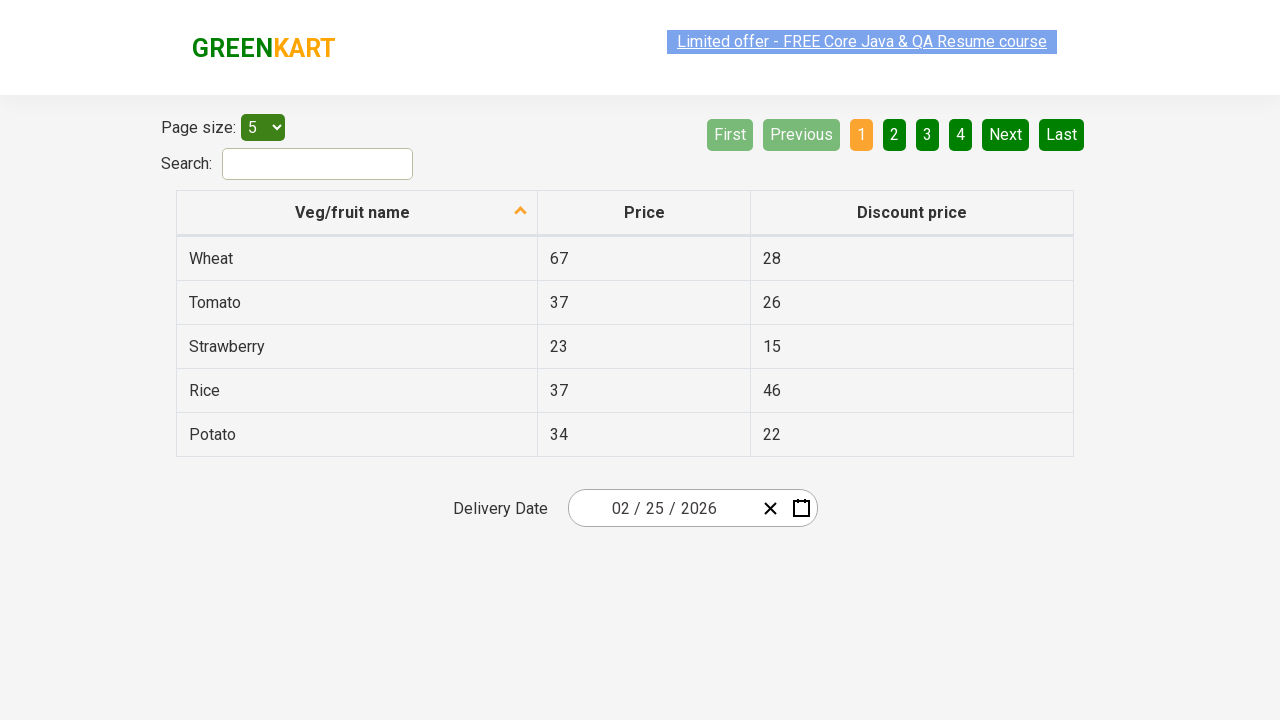

Filled search field with 'Rice' on #search-field
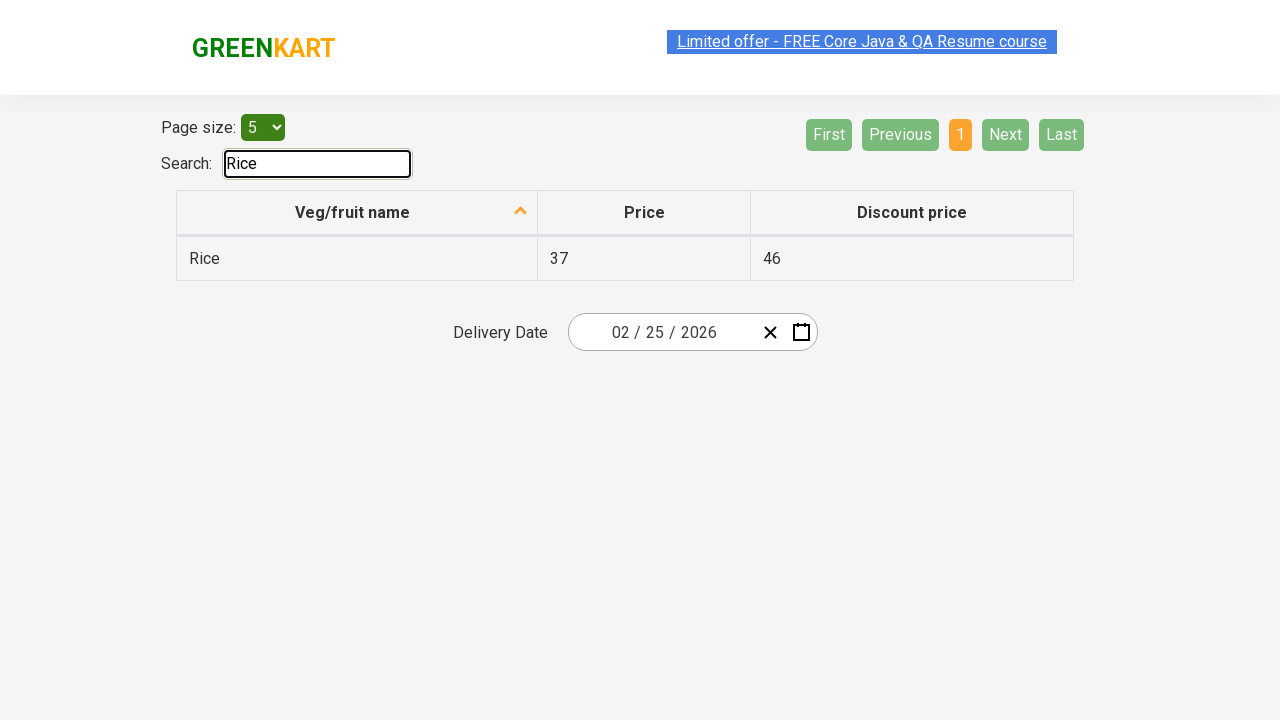

Waited 1 second for filter to apply
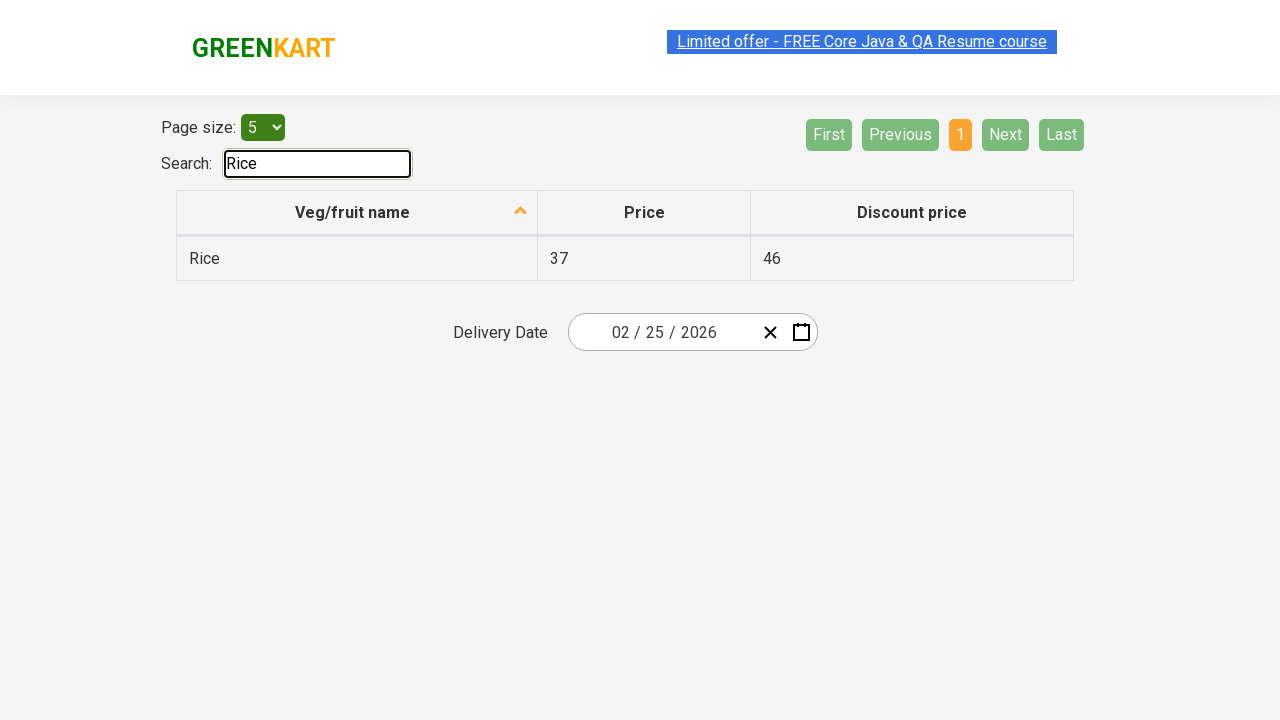

Retrieved all filtered product names from first column
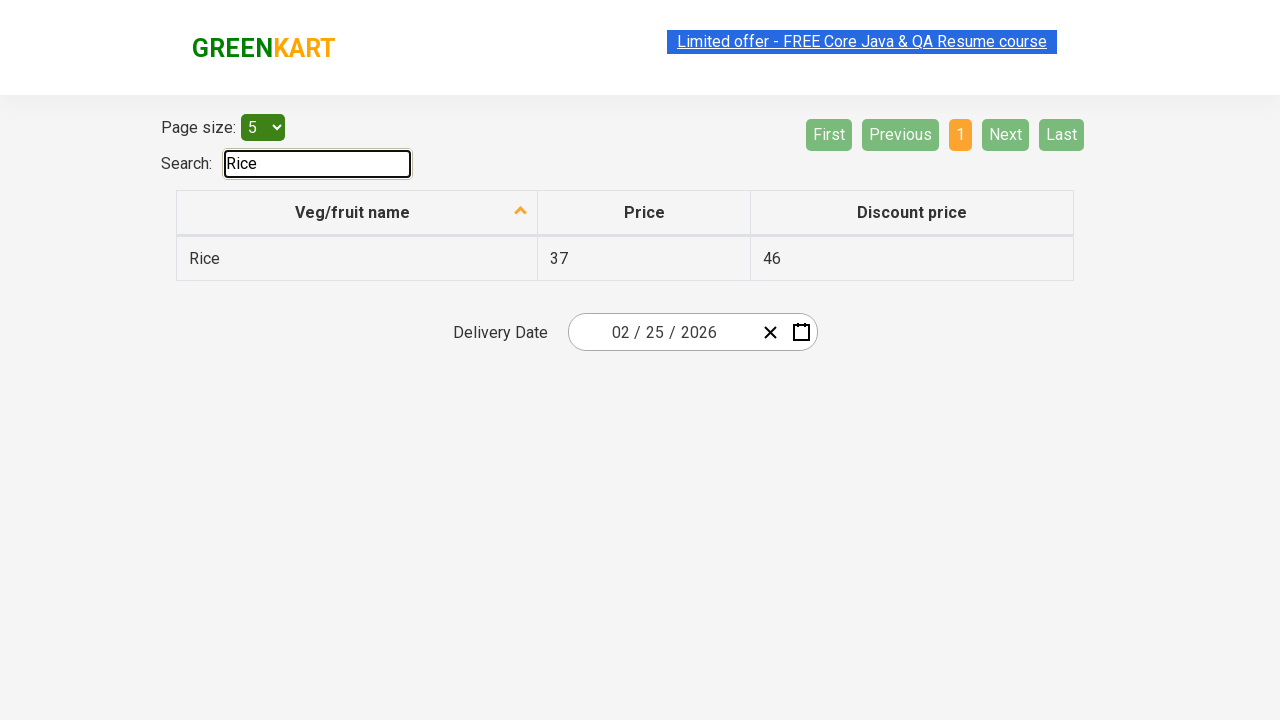

Verified all filtered items contain 'Rice'
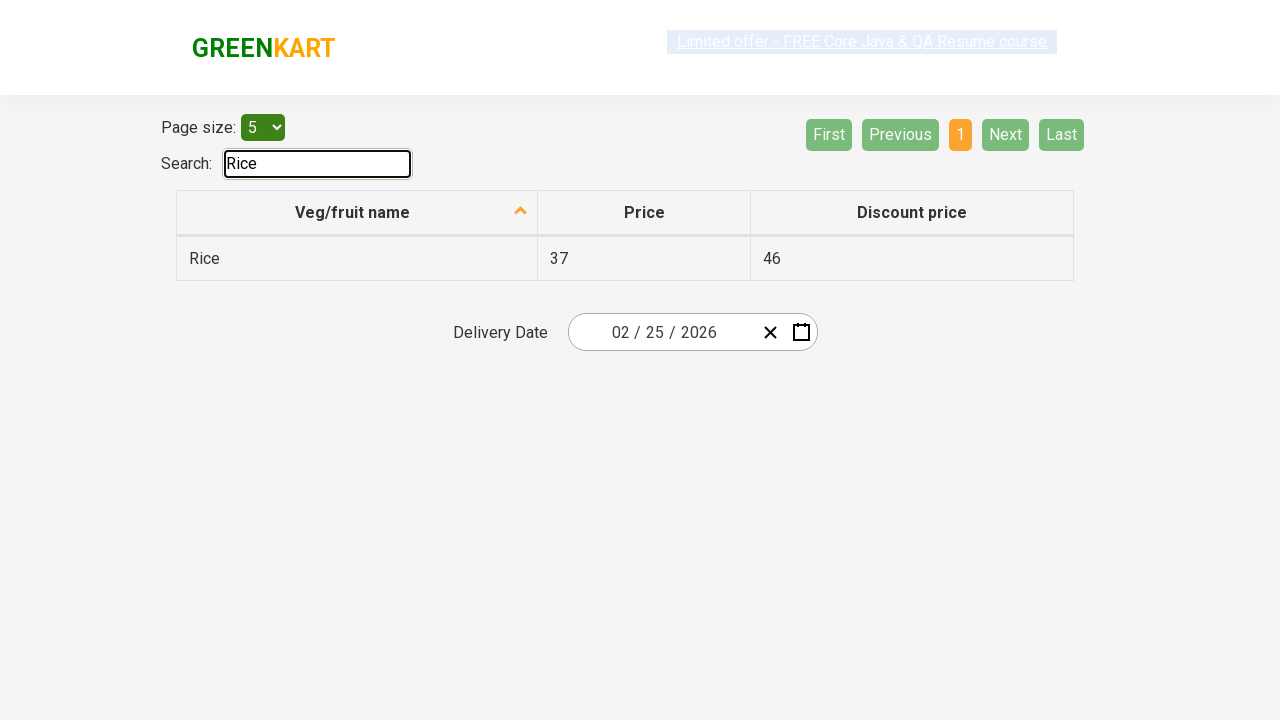

Verified at least one filtered result was found
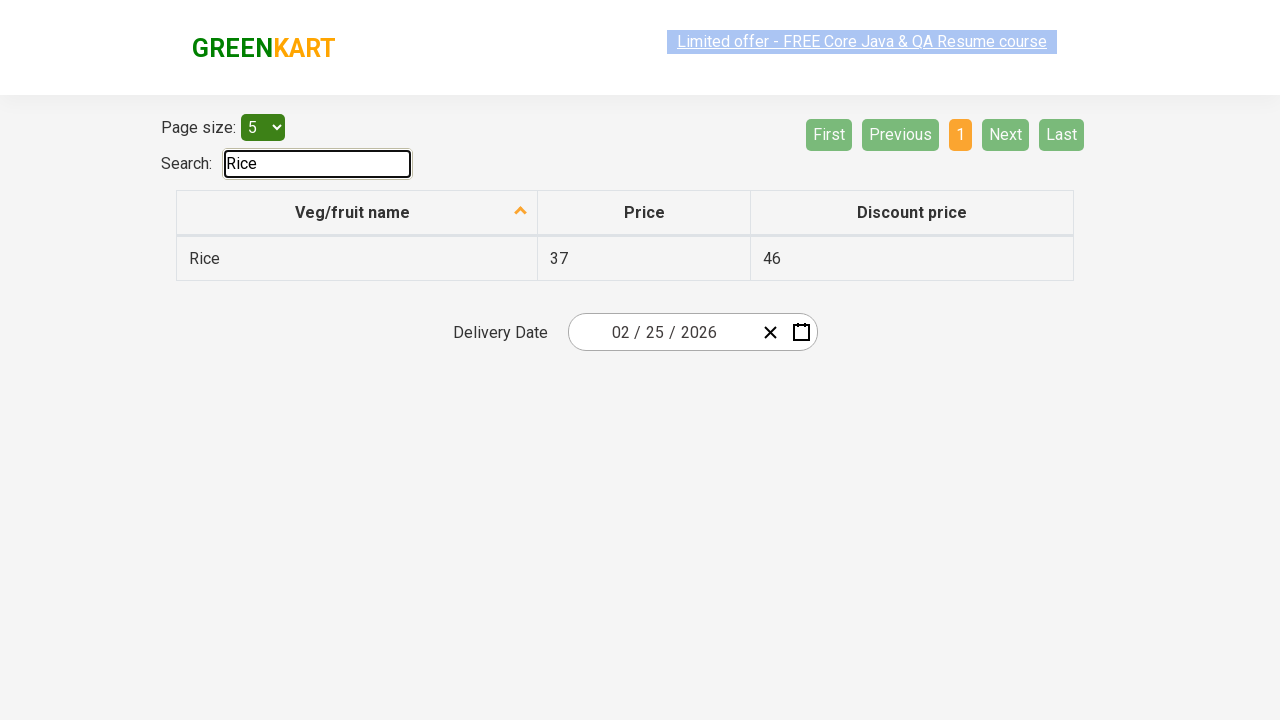

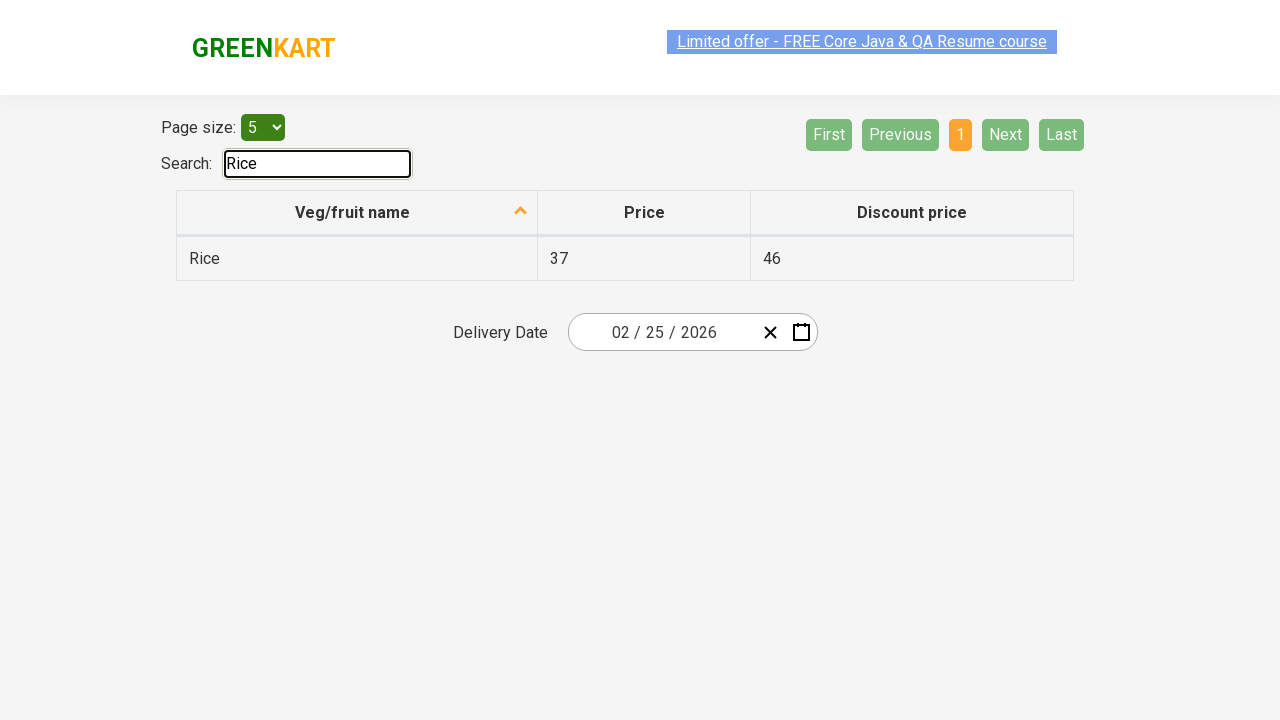